Tests basic browser functionality by navigating to the Selenium HQ website and maximizing the browser window.

Starting URL: http://www.seleniumhq.org/

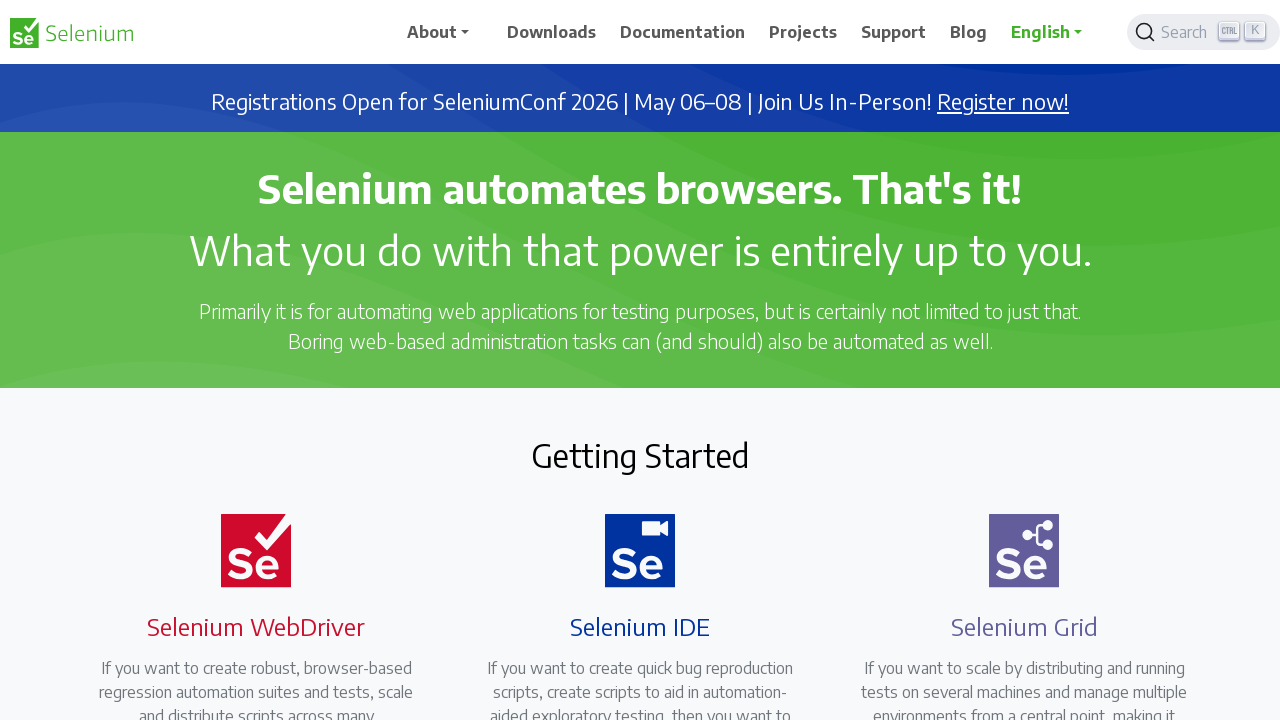

Set viewport size to 1920x1080 to maximize browser window
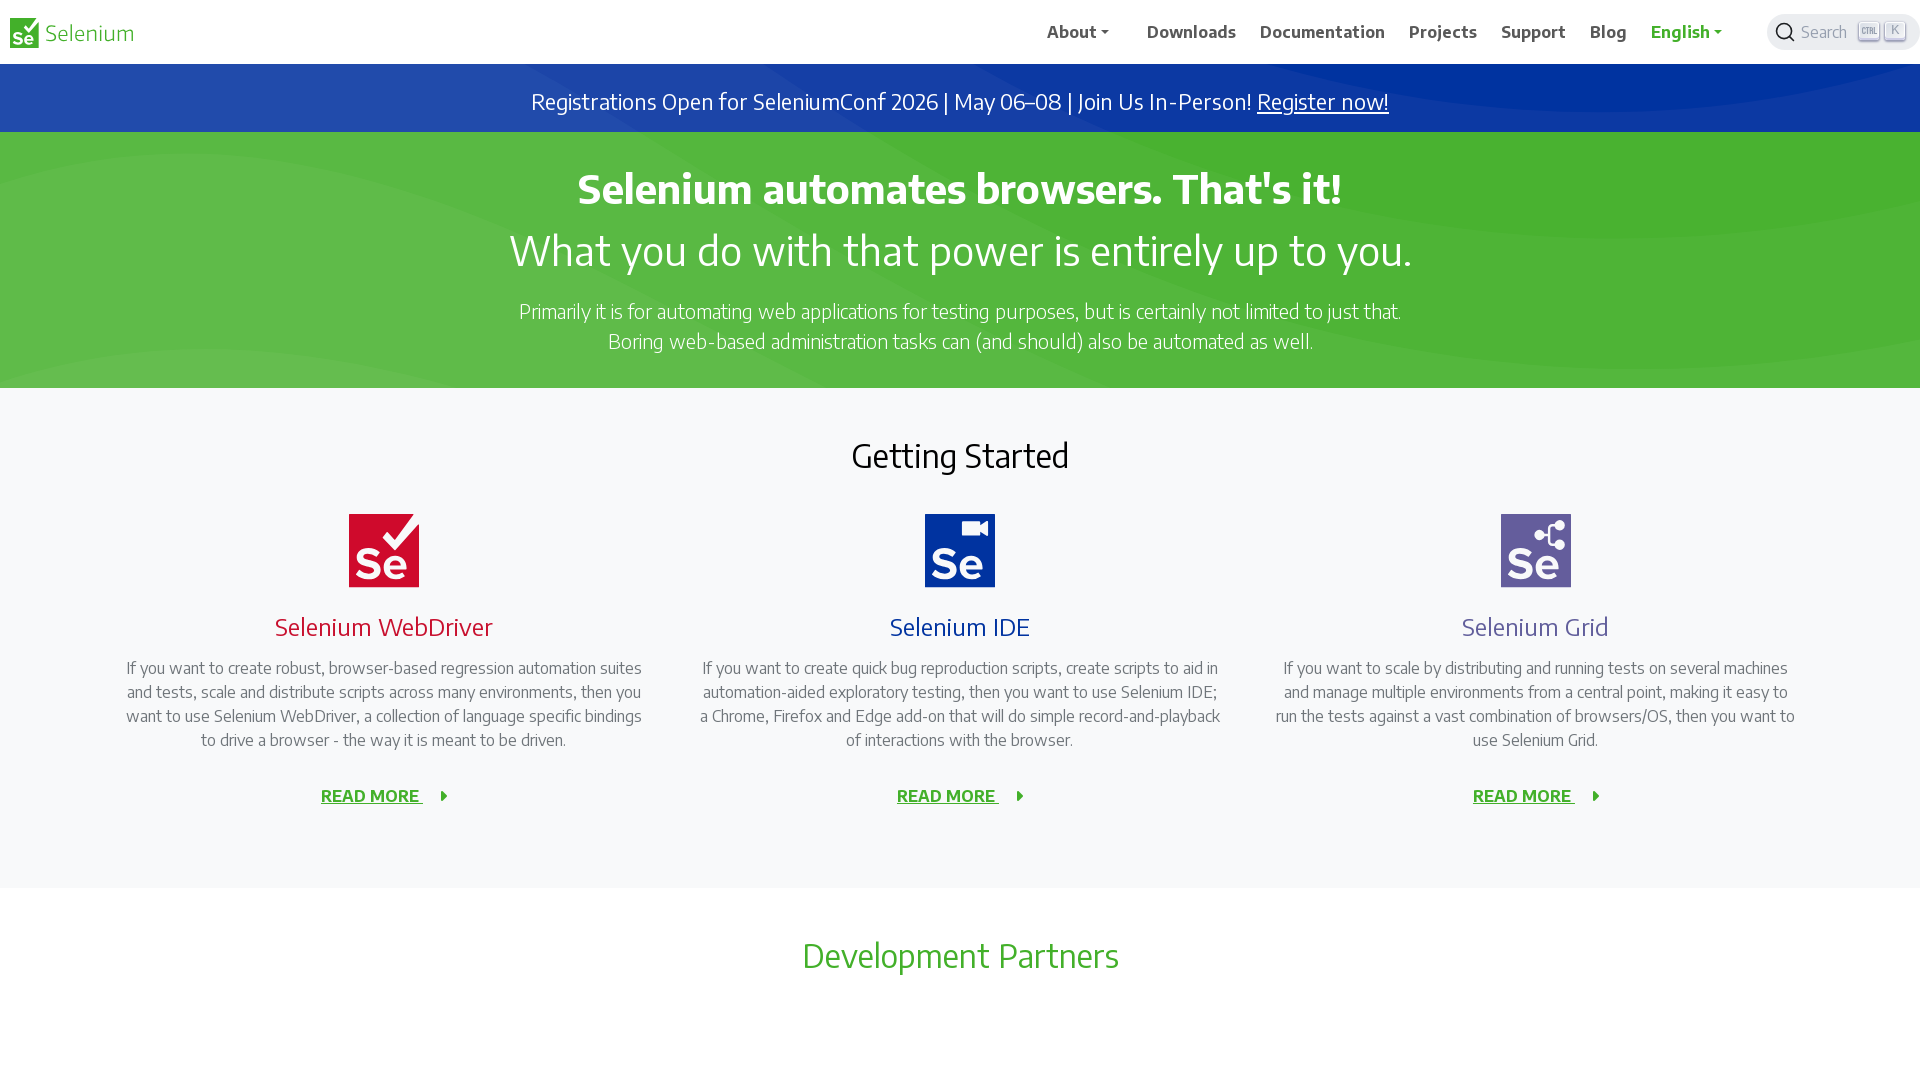

Waited for page to reach domcontentloaded state
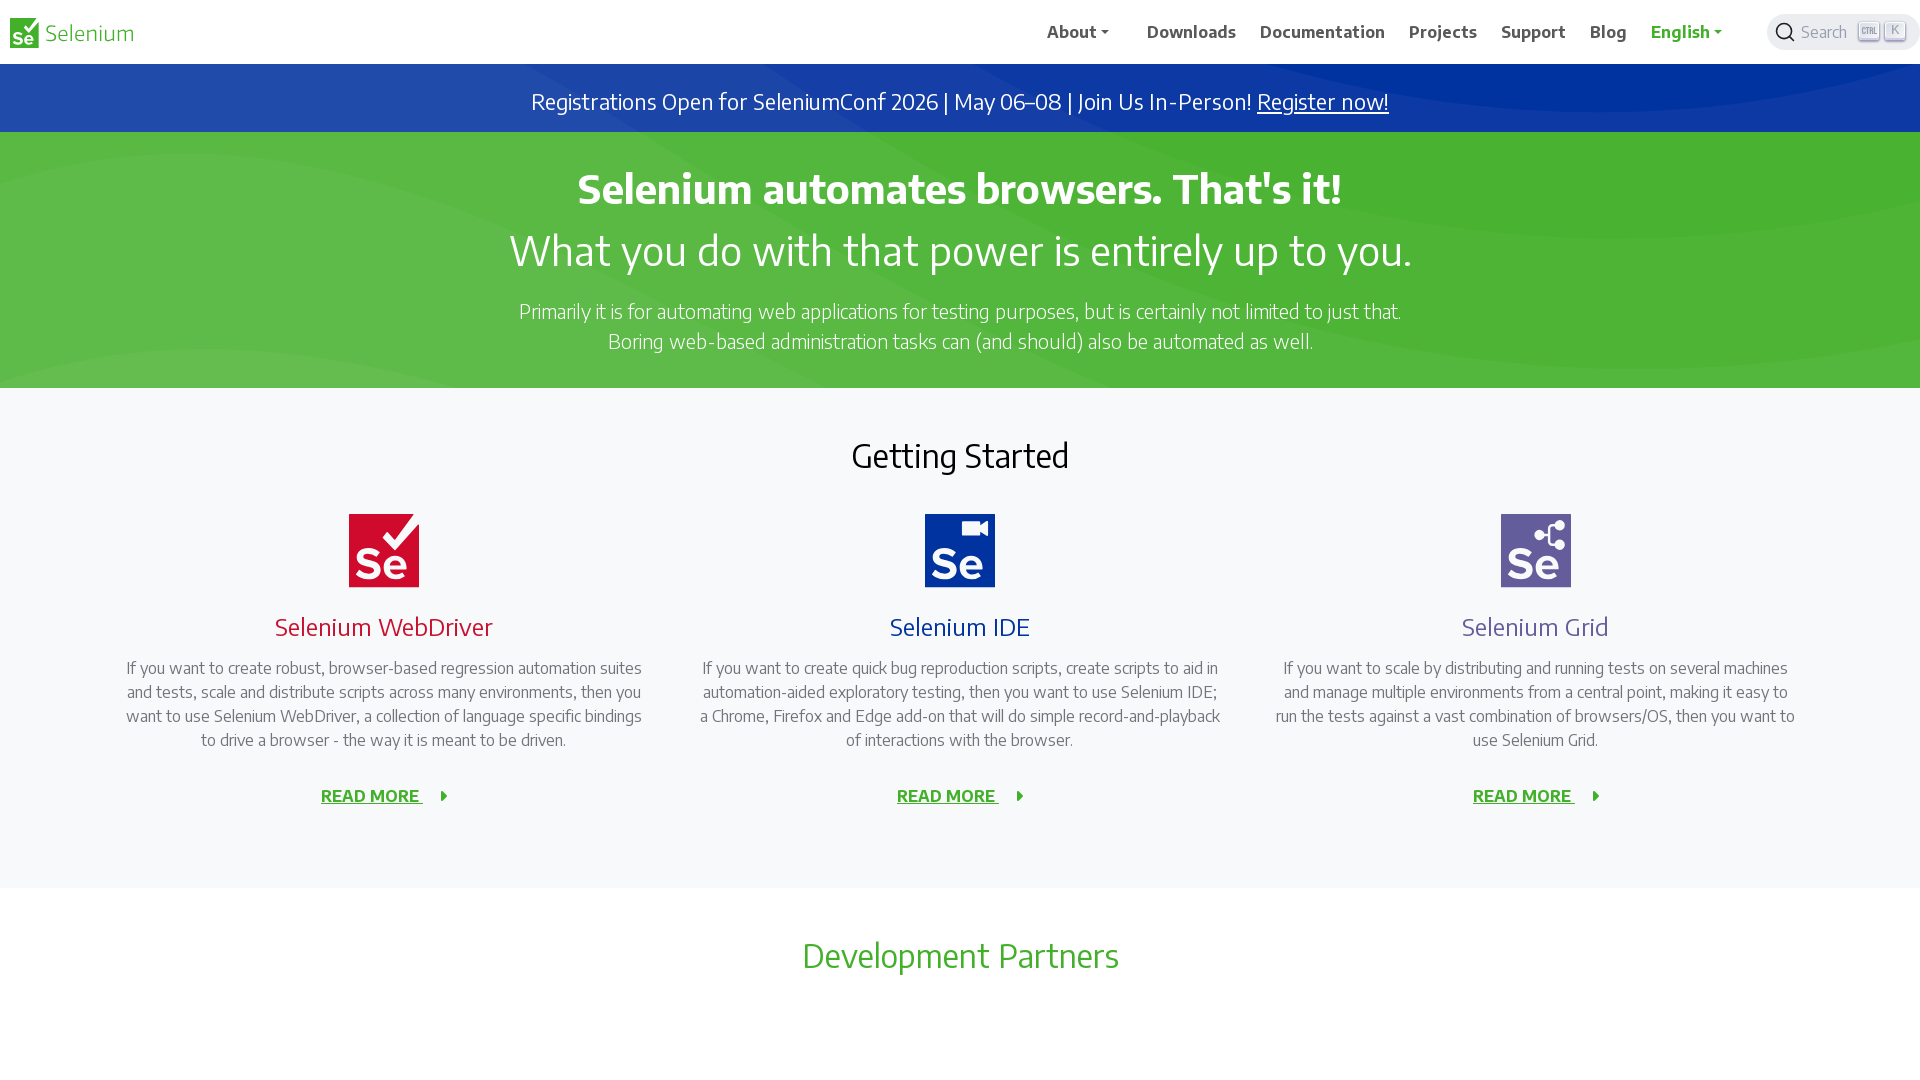

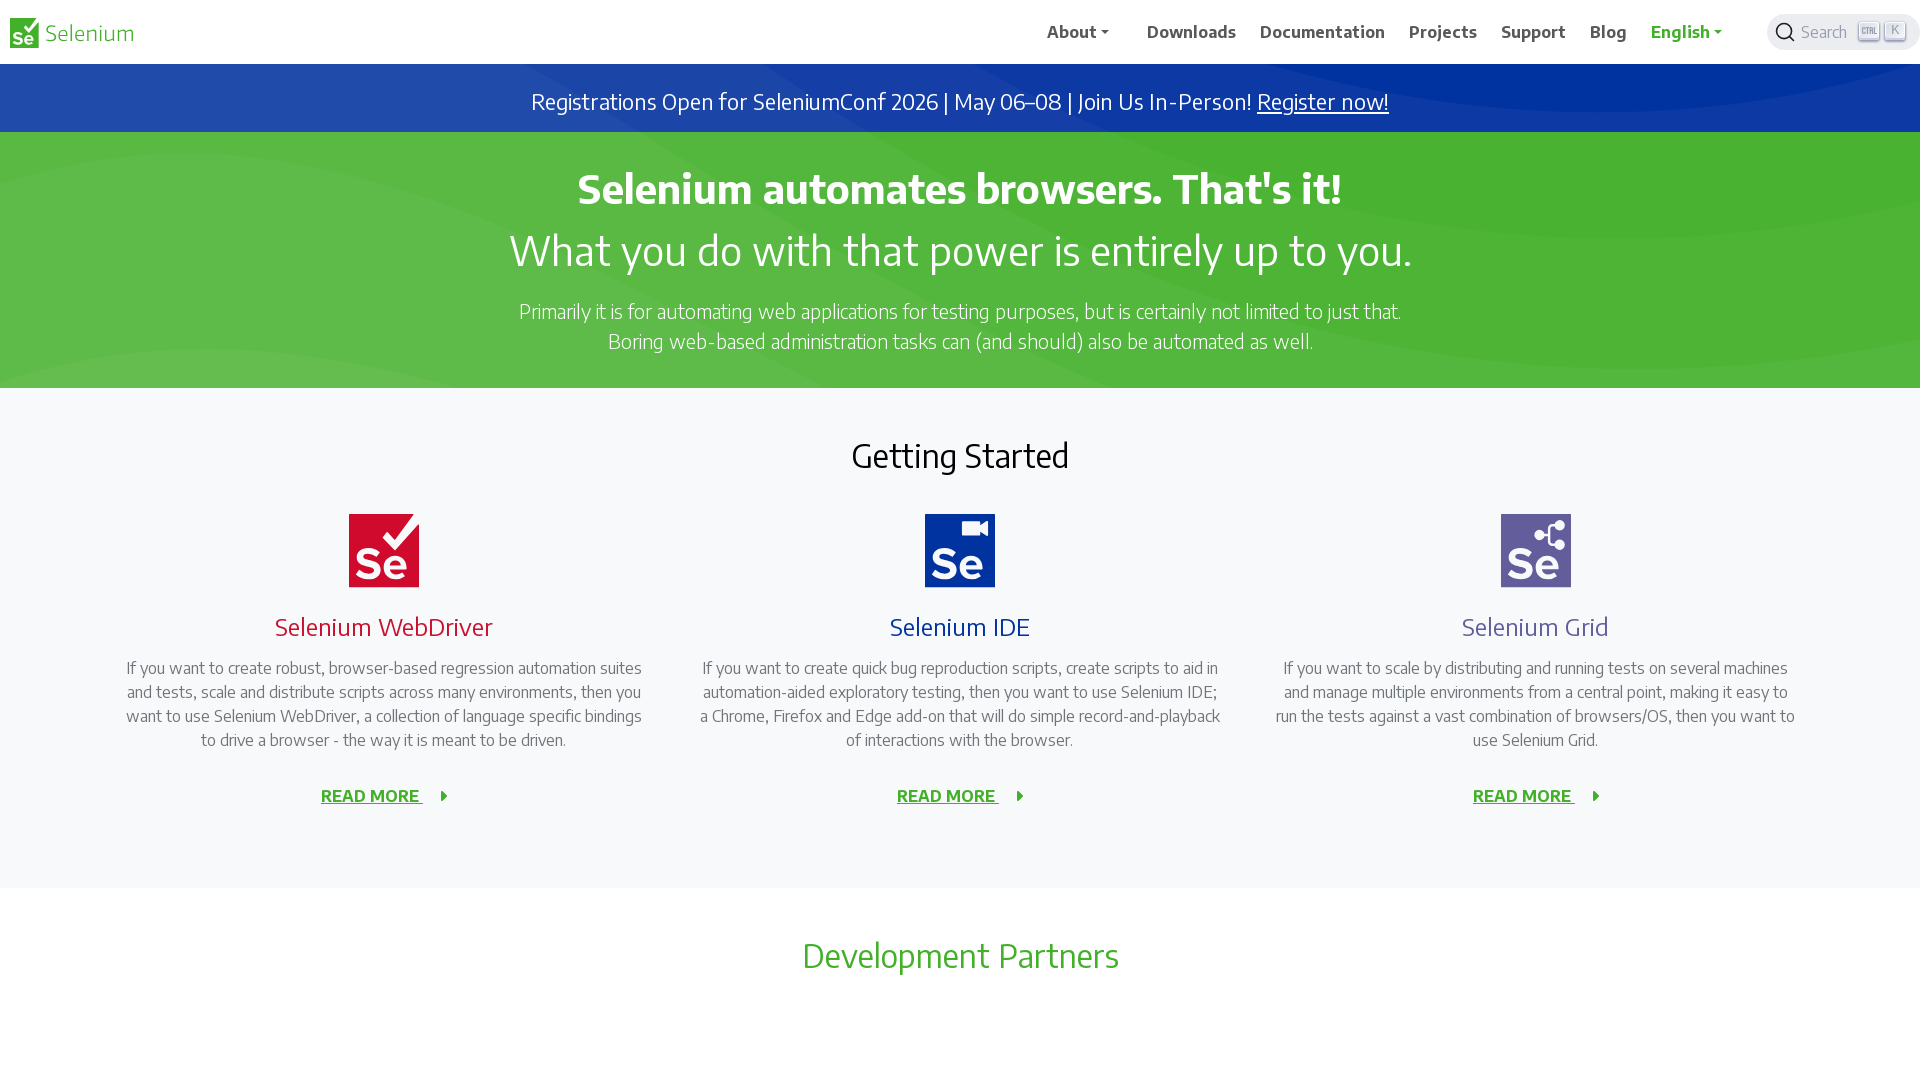